Tests an explicit wait scenario where the user waits for a price to change to $100, clicks a book button, performs a mathematical calculation based on a displayed value, enters the answer, and submits the solution.

Starting URL: http://suninjuly.github.io/explicit_wait2.html

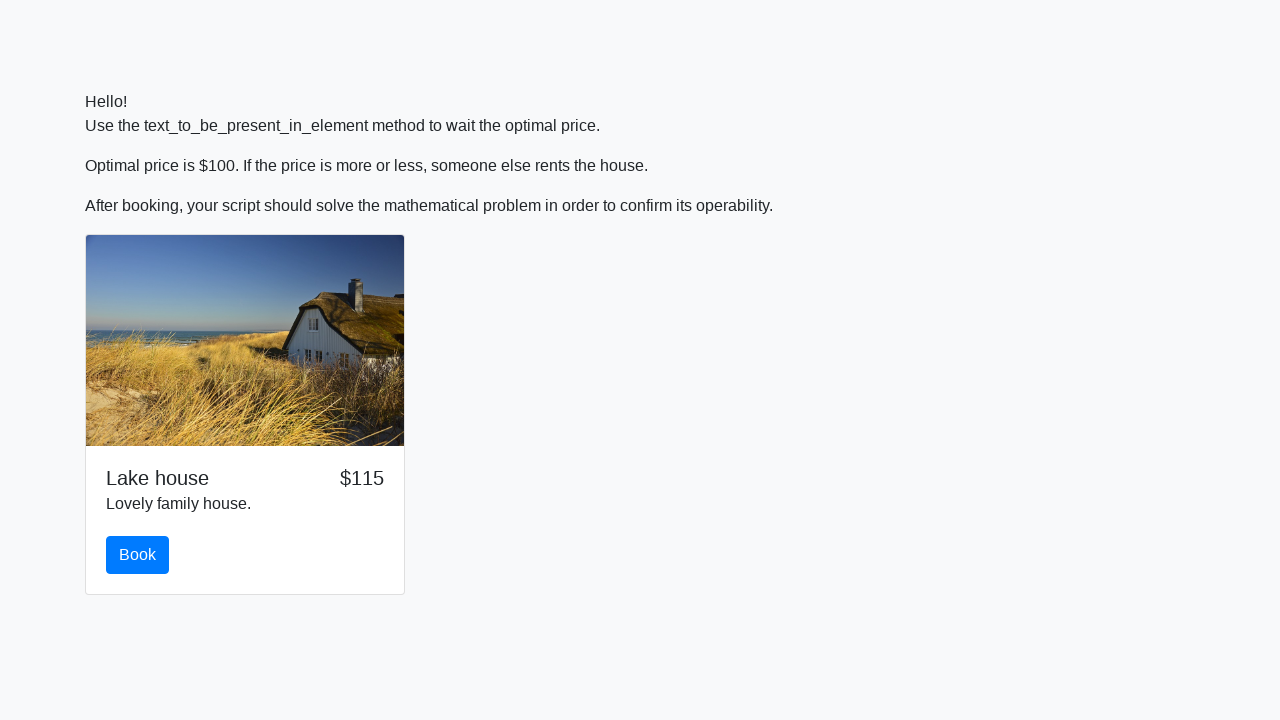

Waited for price to change to $100
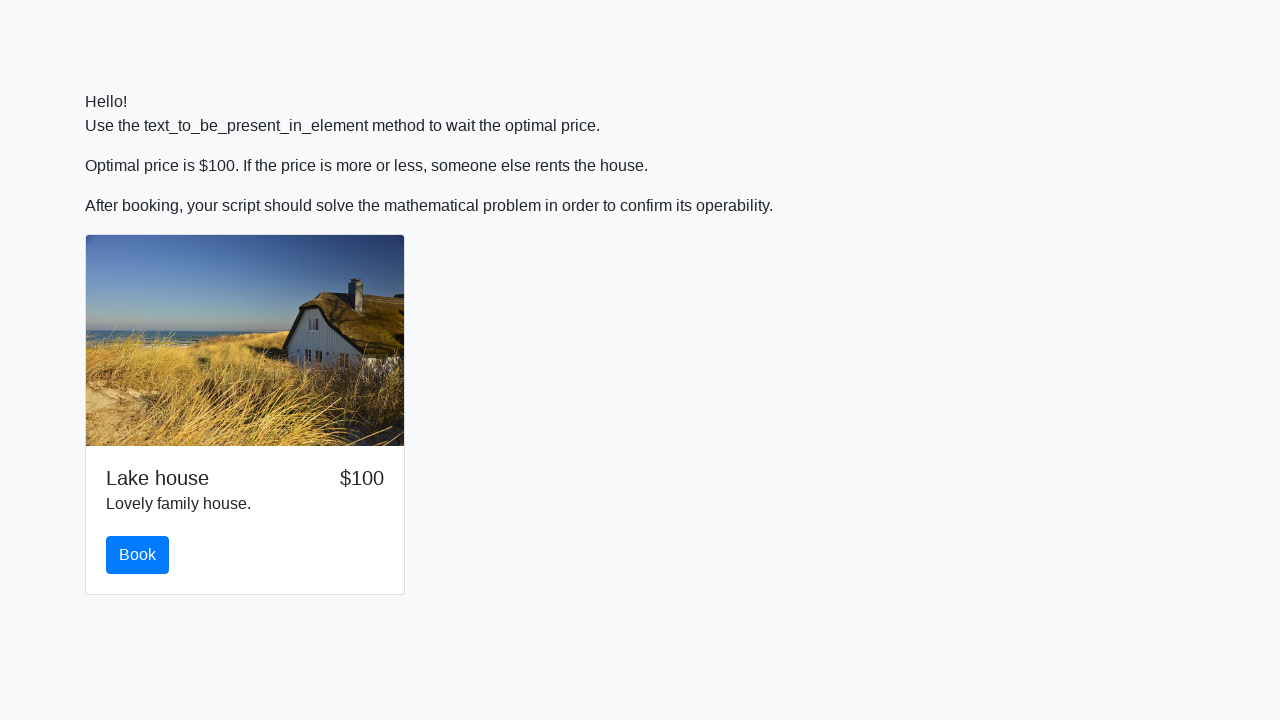

Clicked the book button at (138, 555) on #book
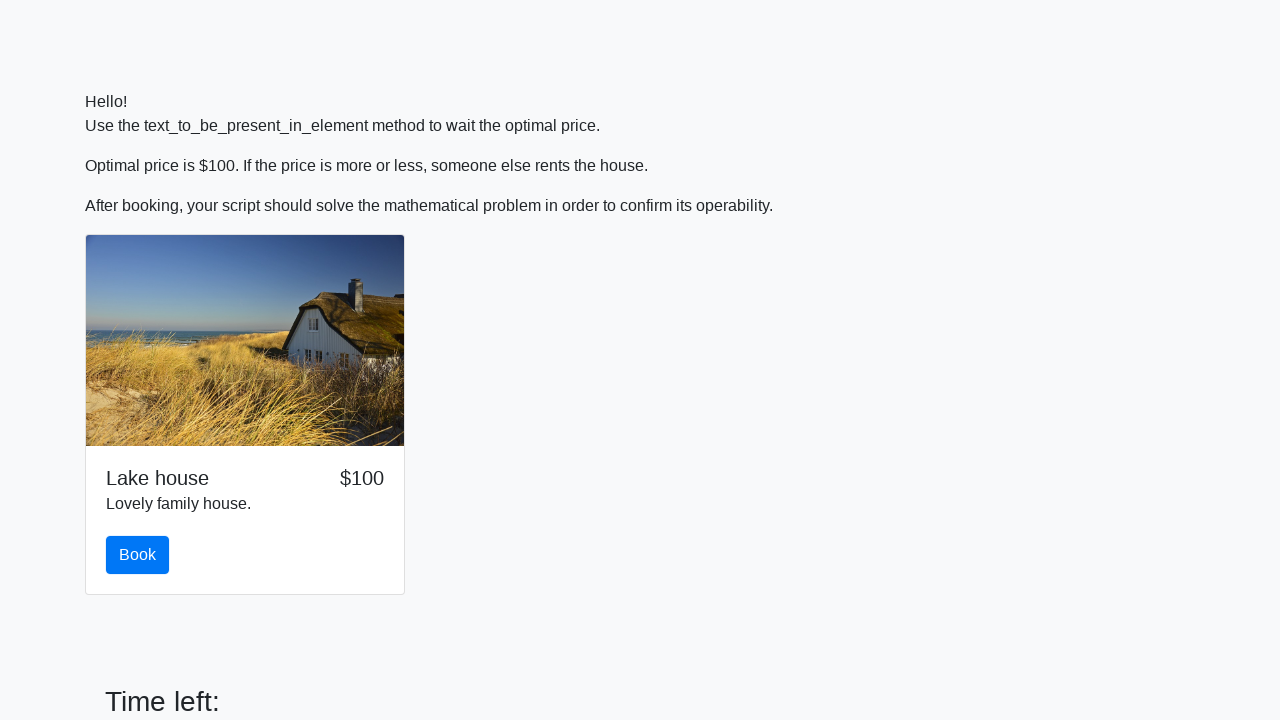

Retrieved input value for calculation: 787
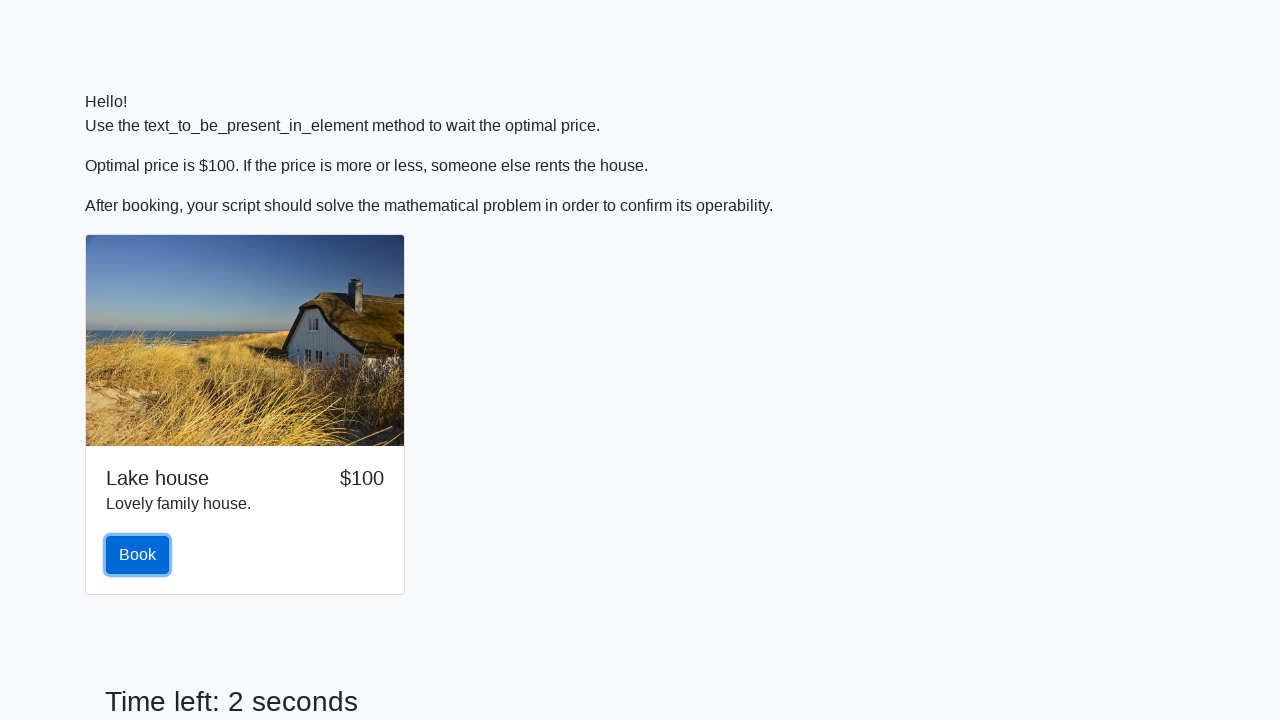

Calculated mathematical result: 2.4844248230477737
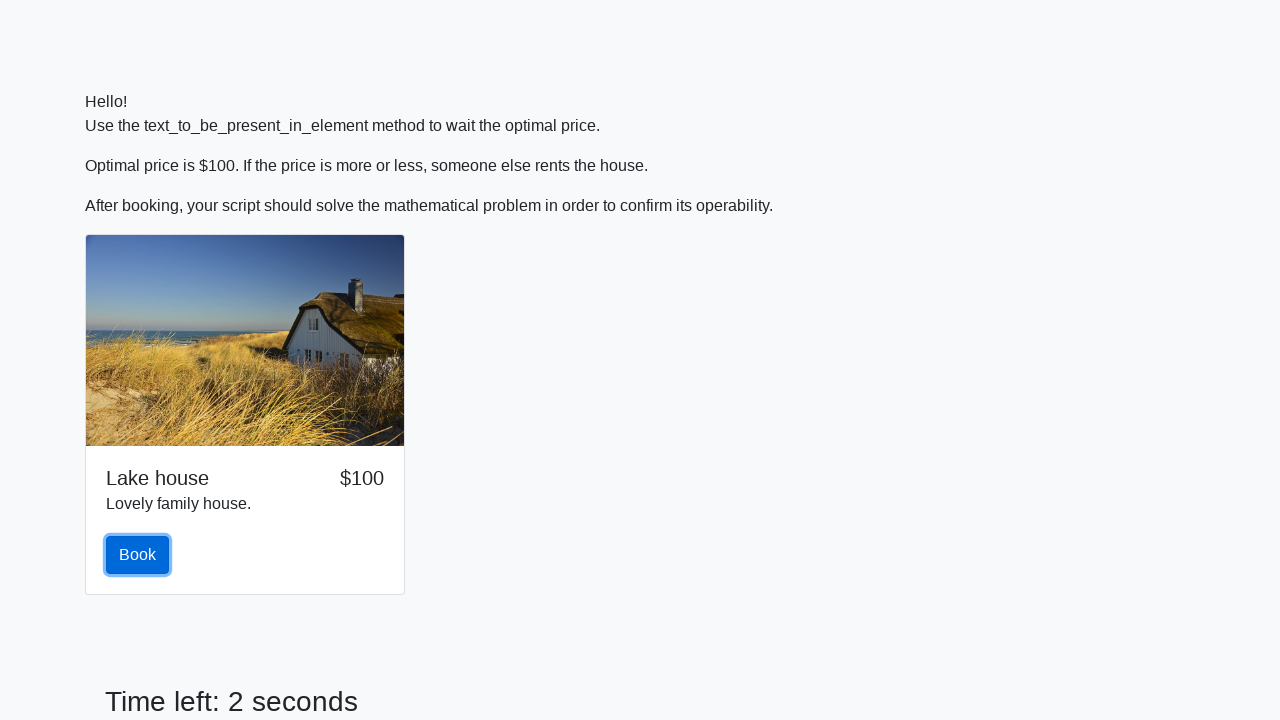

Entered calculated answer into the answer field on #answer
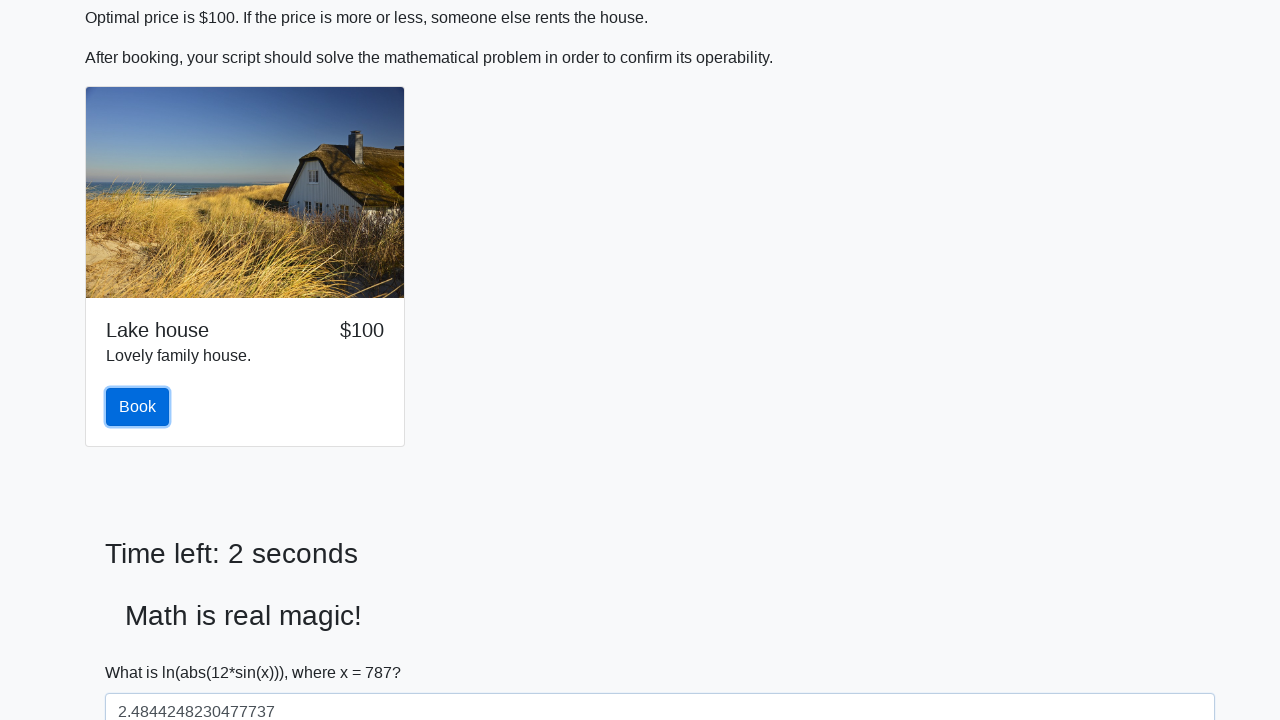

Clicked the solve button to submit the solution at (143, 651) on #solve
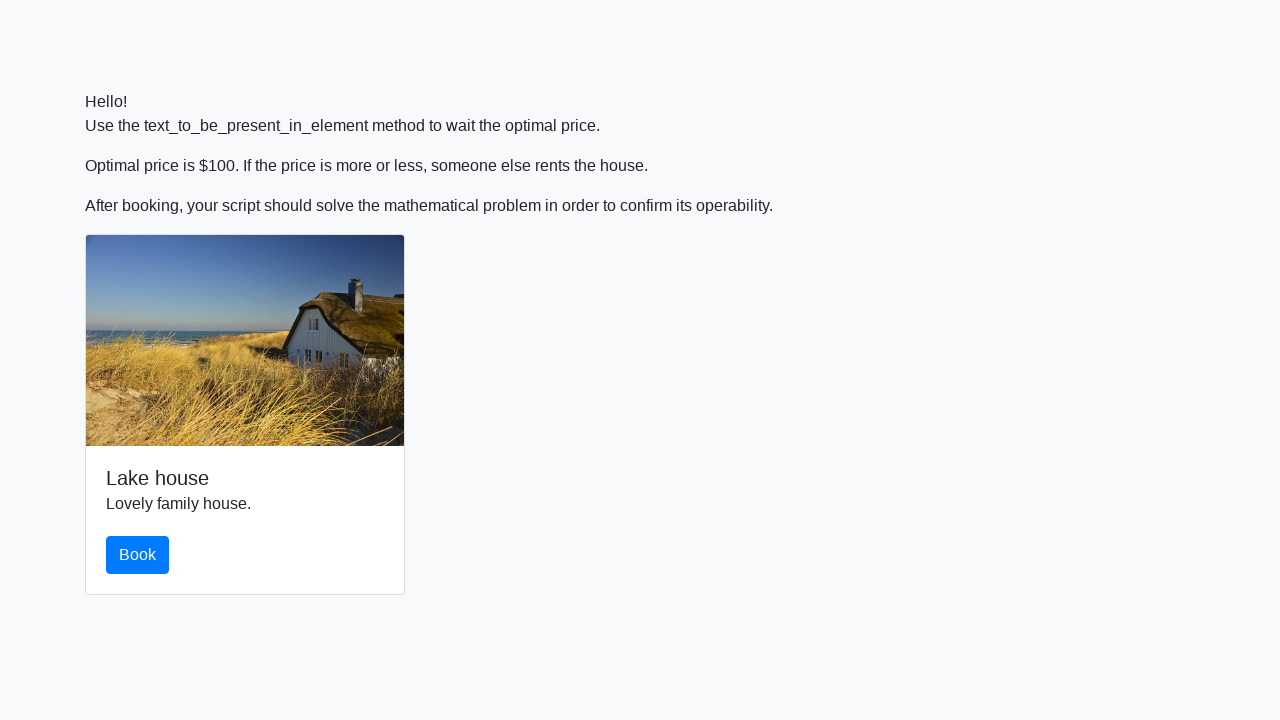

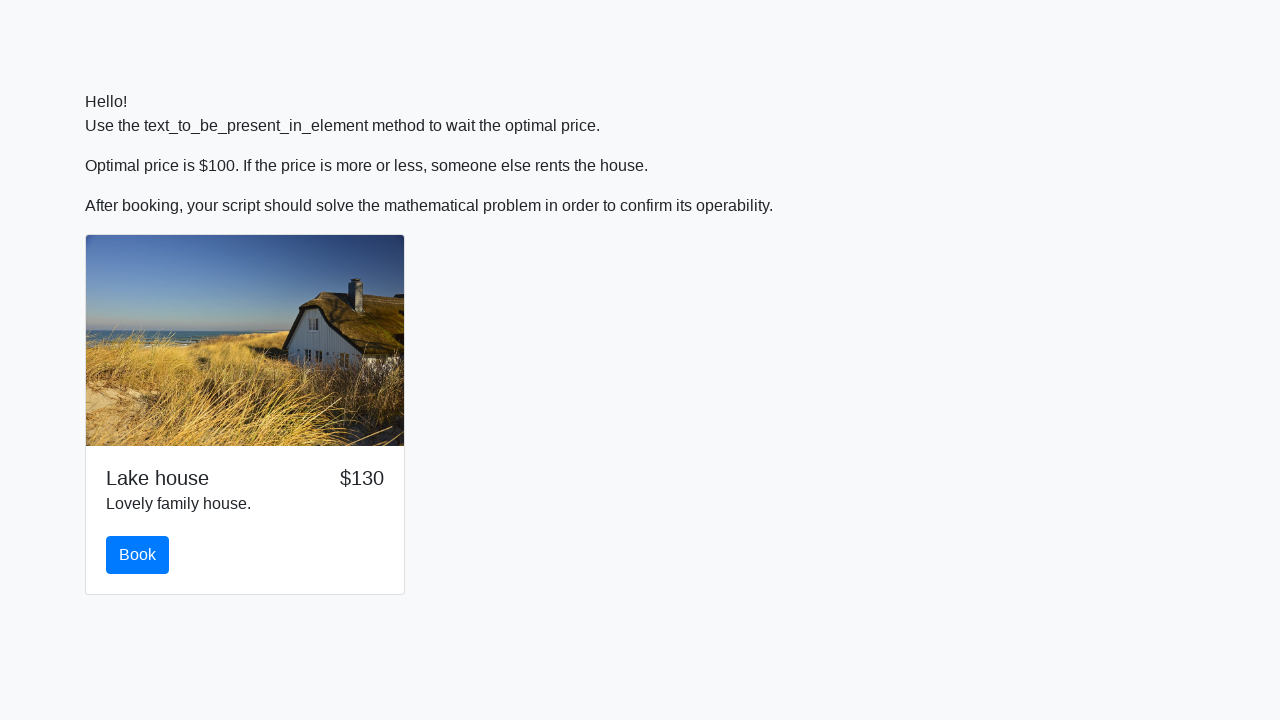